Tests prompt JavaScript alert by clicking the Prompt Alert button, entering a custom message, and accepting the dialog

Starting URL: https://training-support.net/webelements/alerts

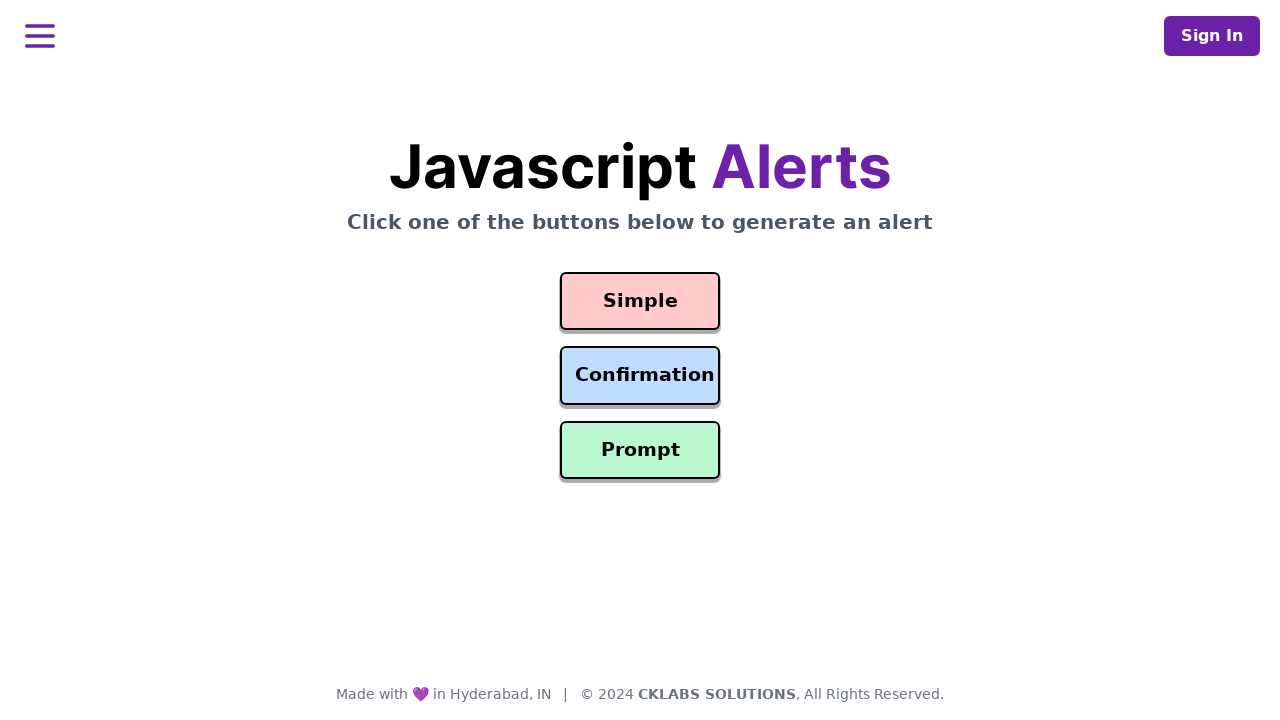

Set up dialog handler to accept prompt with custom message
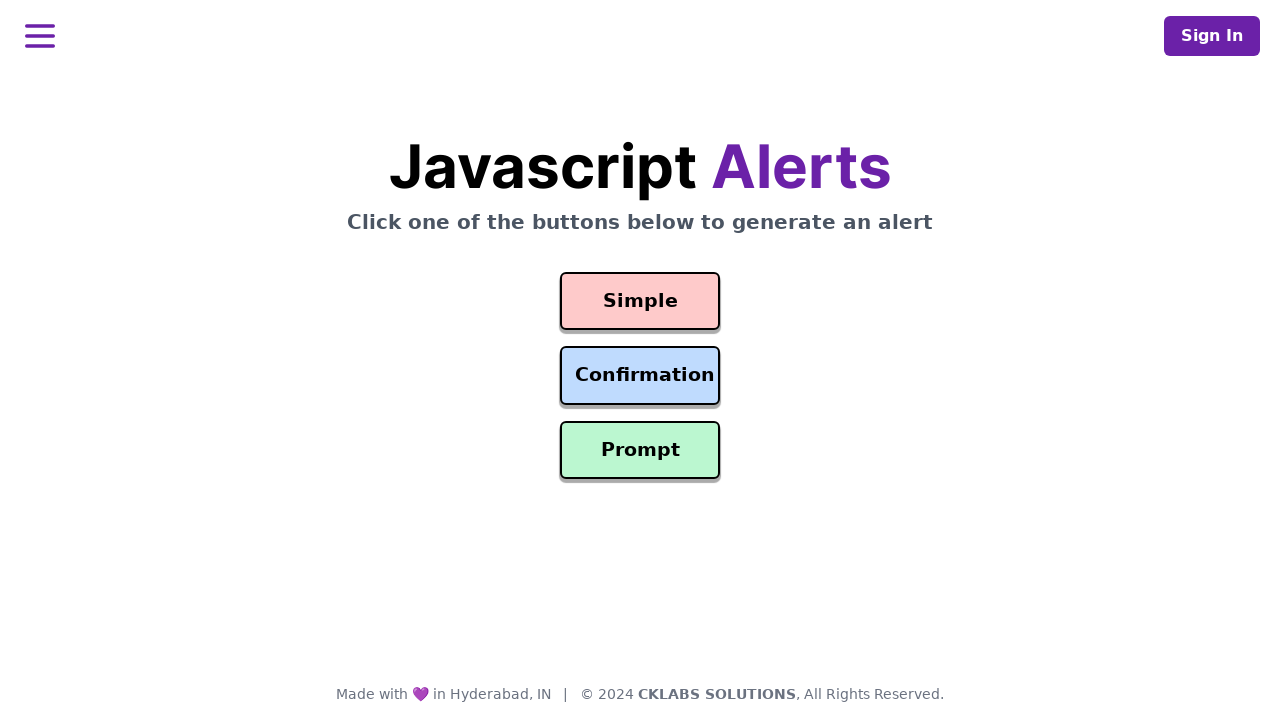

Clicked Prompt Alert button at (640, 450) on #prompt
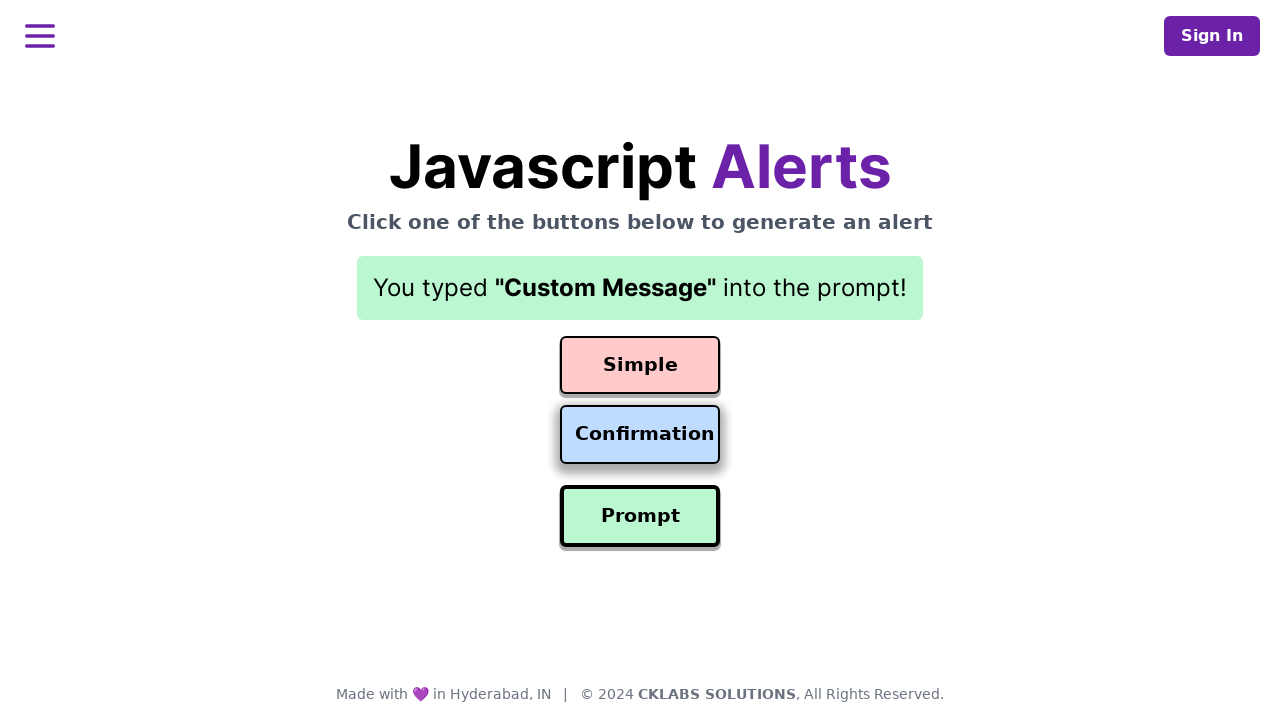

Waited for prompt alert to be processed
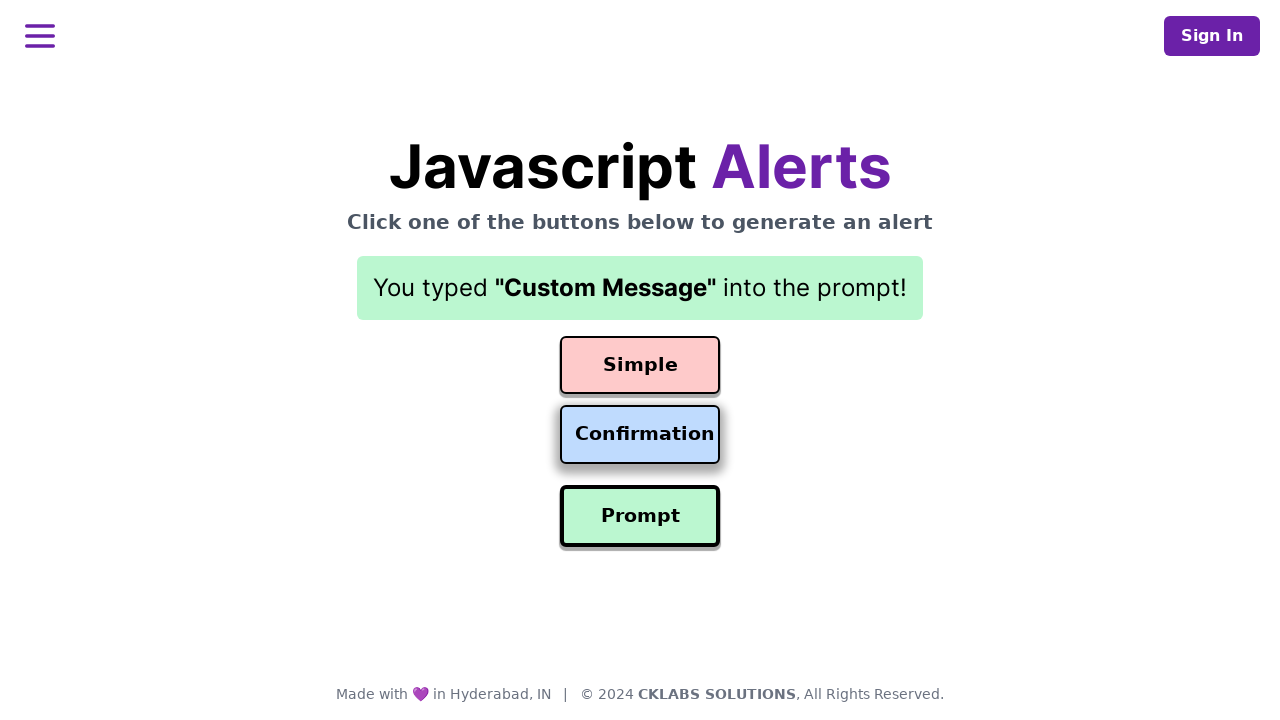

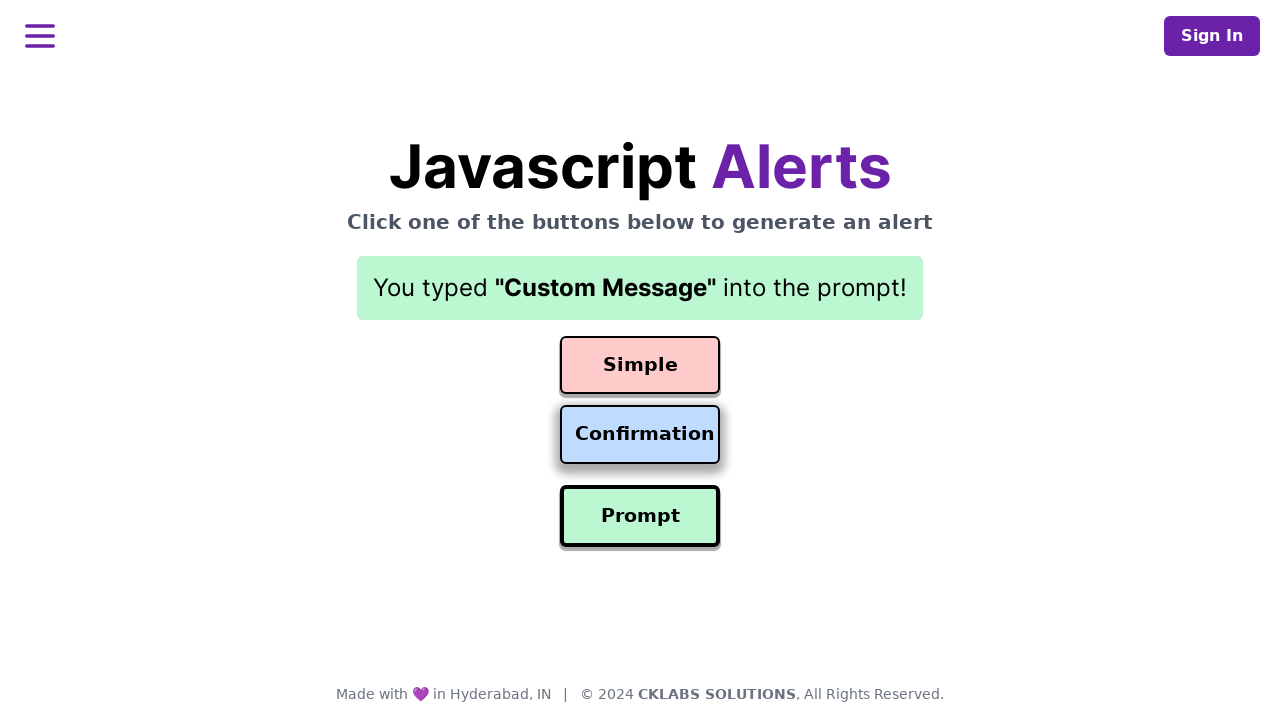